Tests the contact form on UltimateQA's complicated page by filling in name, email, message fields, calculating the CAPTCHA sum from two displayed numbers, and submitting the form.

Starting URL: https://ultimateqa.com/complicated-page

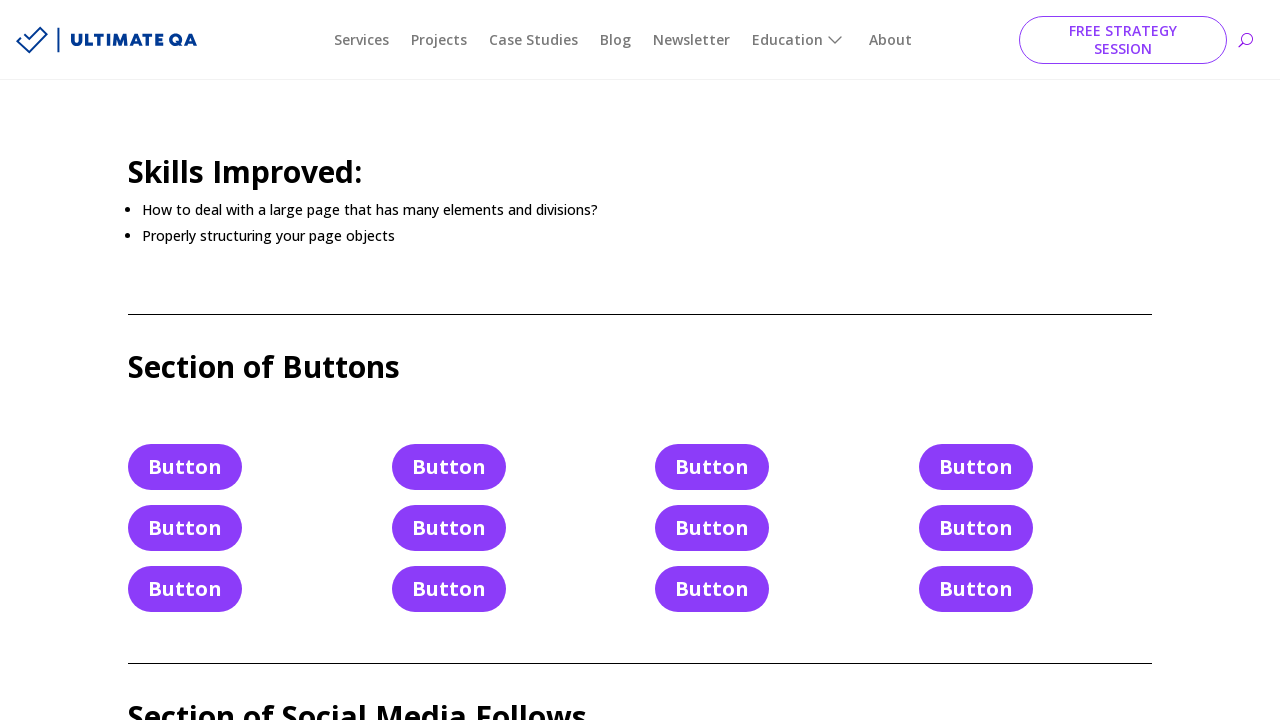

Filled name field with 'TestUser_Marcus' on #et_pb_contact_name_0
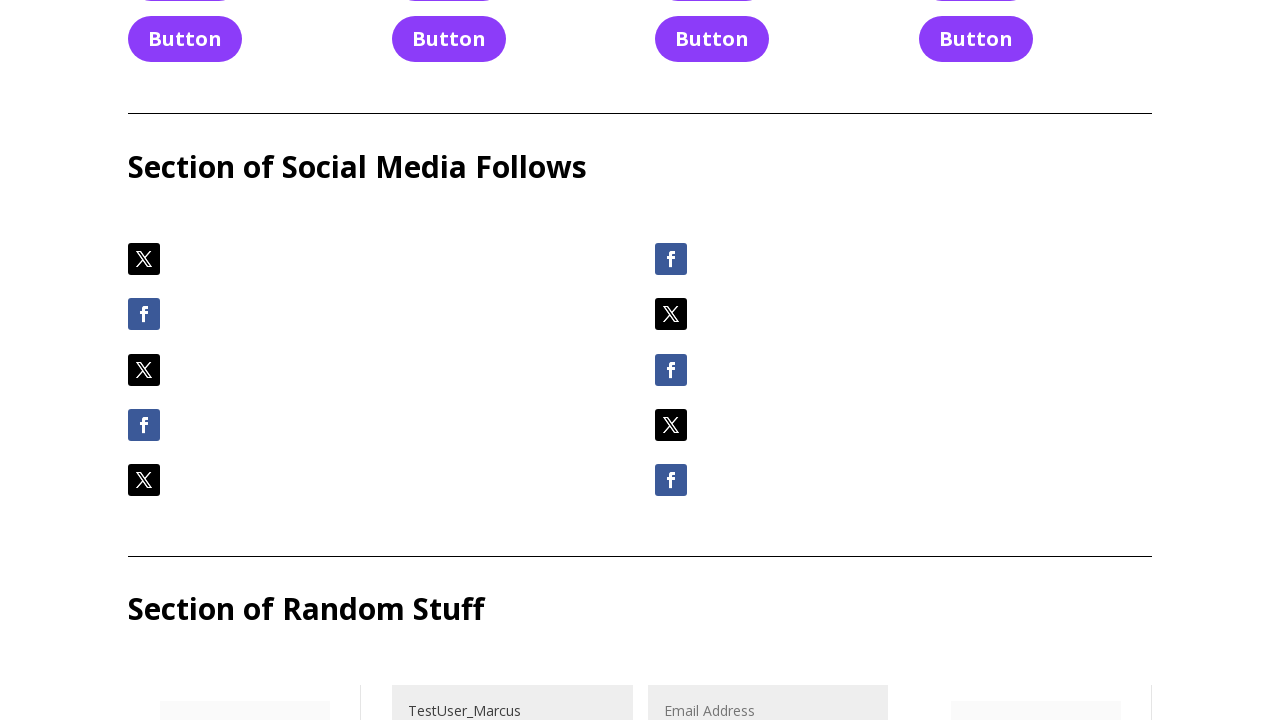

Filled email field with 'marcus.test@example.com' on #et_pb_contact_email_0
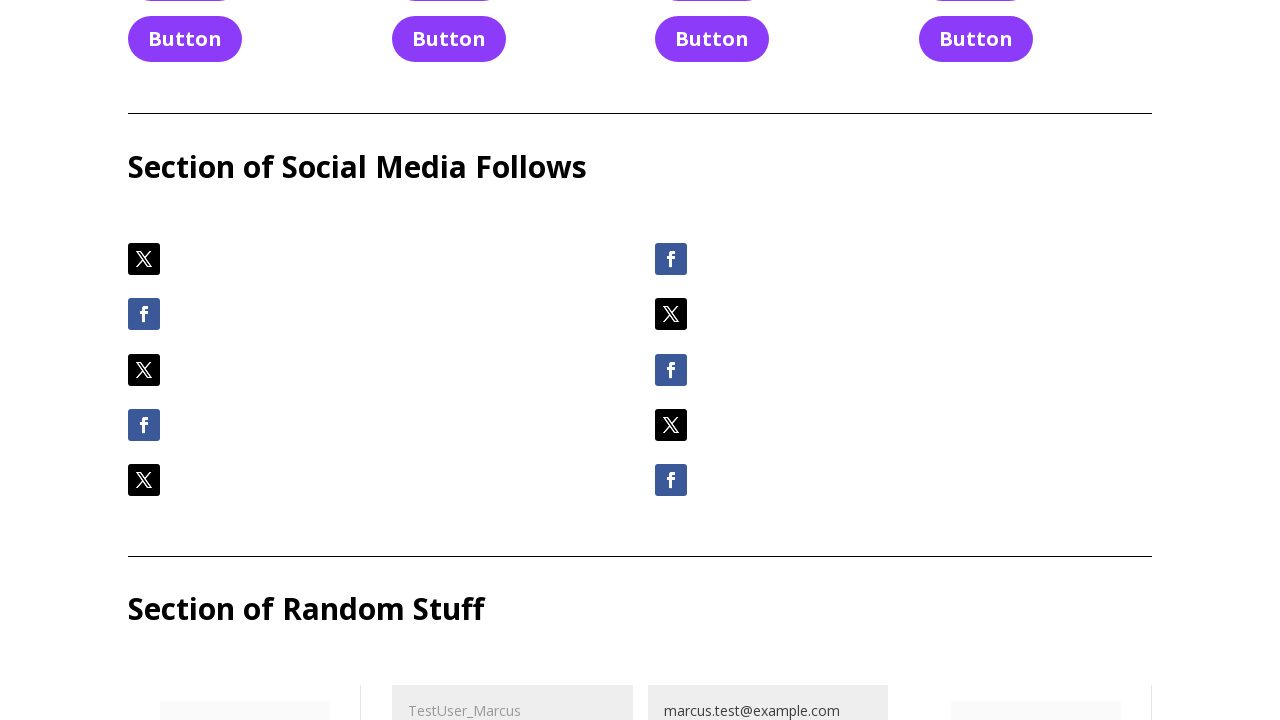

Filled message field with test message on #et_pb_contact_message_0
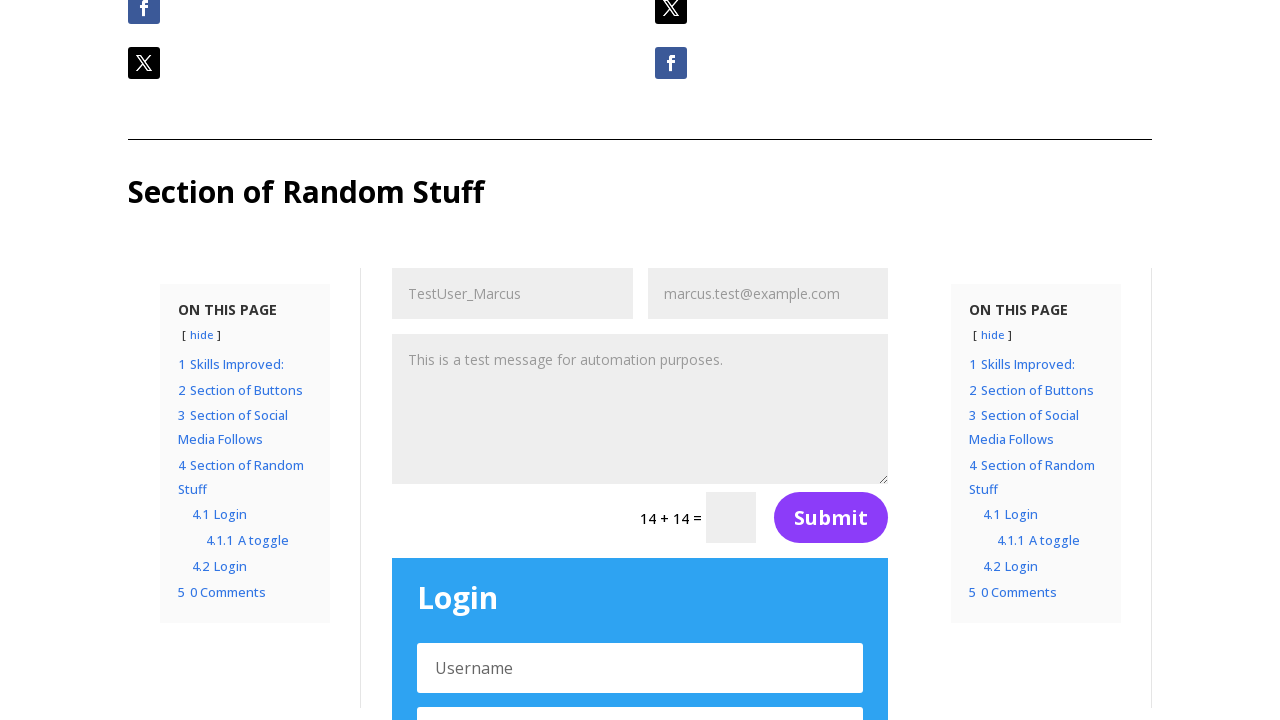

Retrieved CAPTCHA question text: '14 + 14'
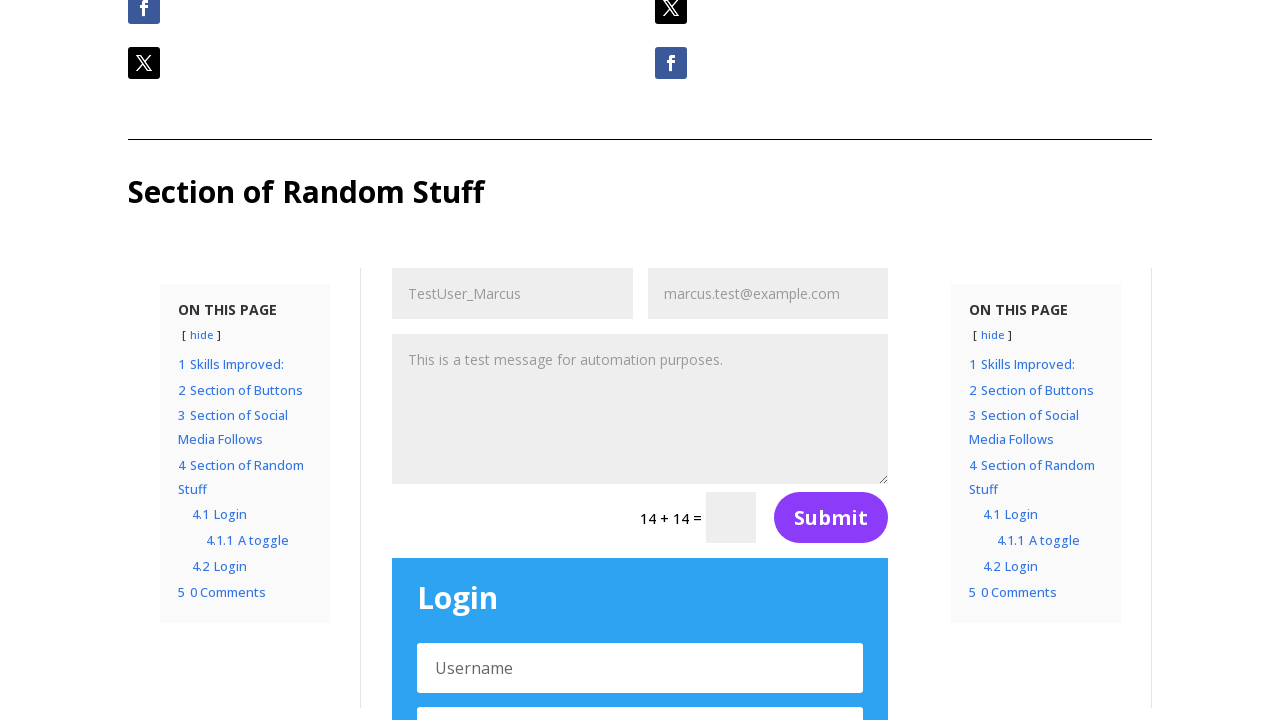

Calculated CAPTCHA sum: 14 + 14 = 28
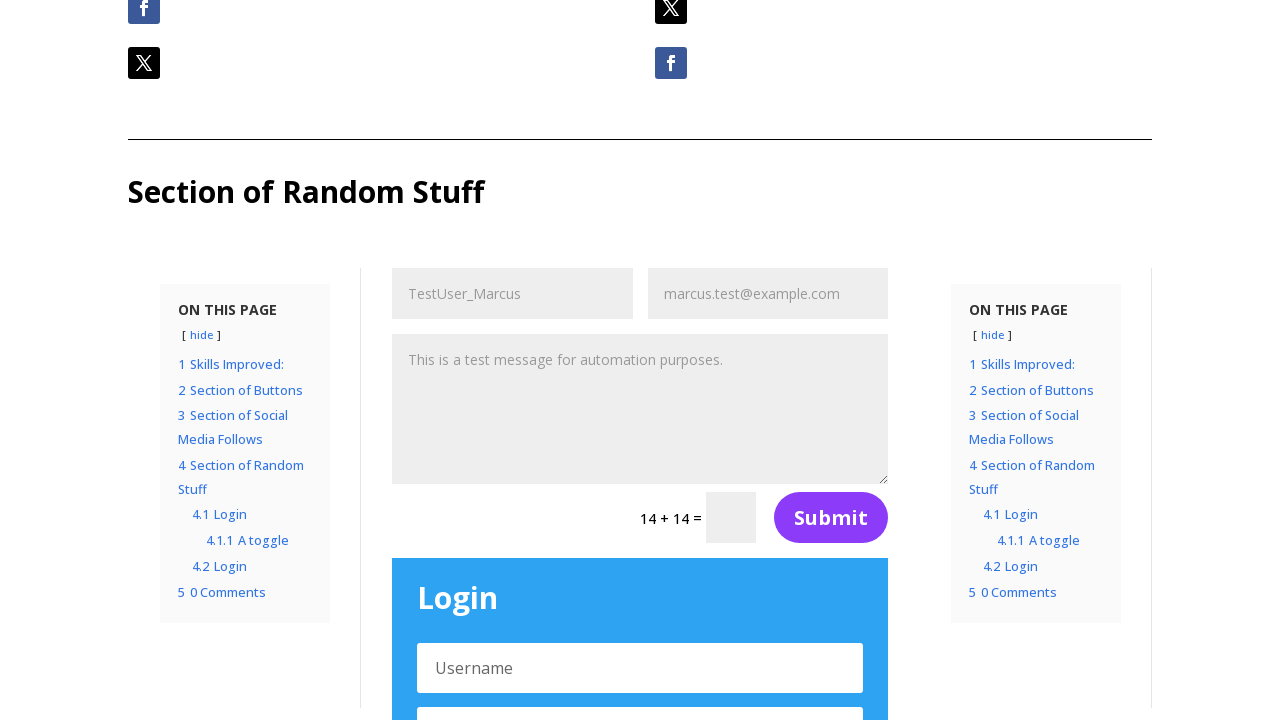

Filled CAPTCHA field with answer '28' on (//*[@id='et_pb_contact_form_0']//input[@class='input et_pb_contact_captcha'])[1
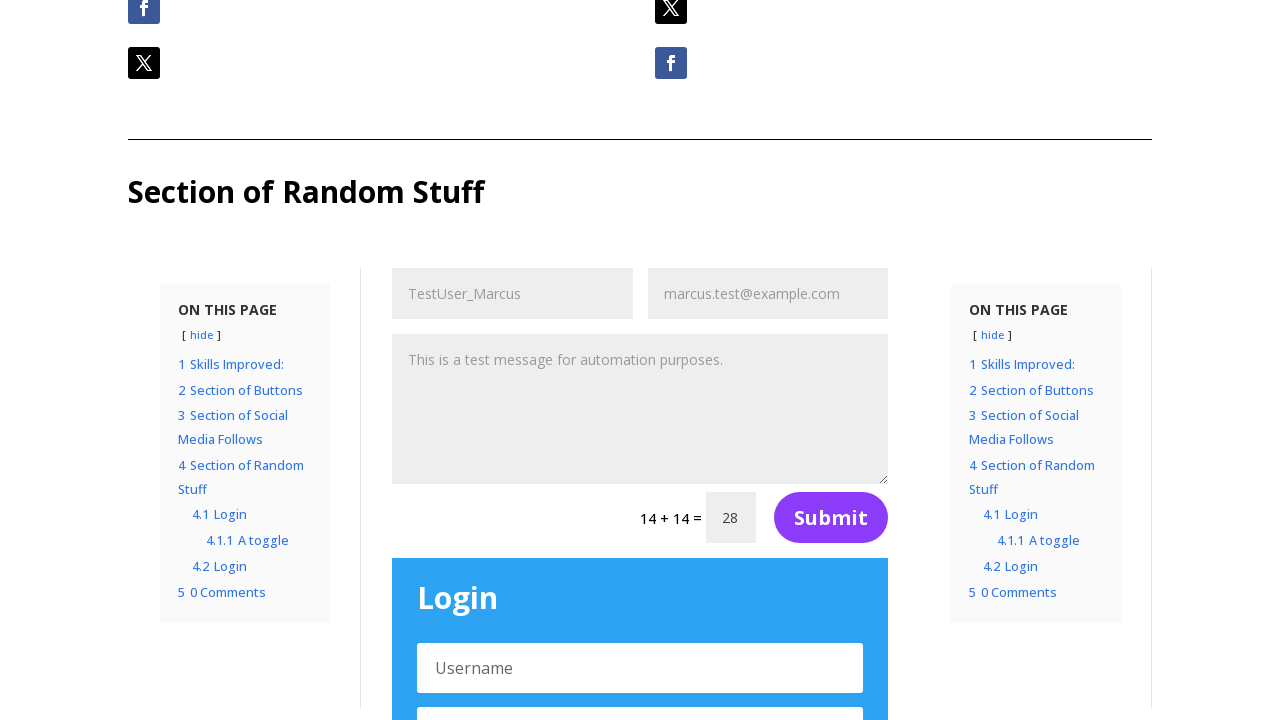

Clicked the form submit button at (831, 518) on xpath=//*[@id='et_pb_contact_form_0']//button[@type='submit']
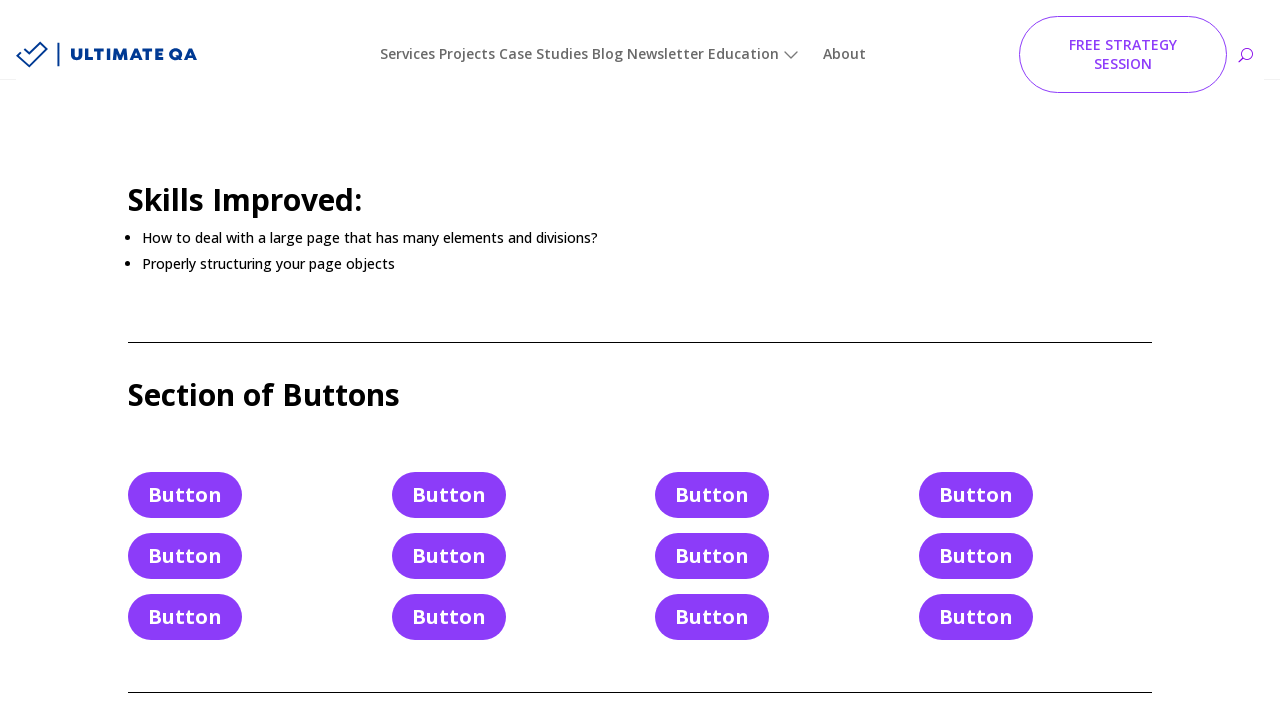

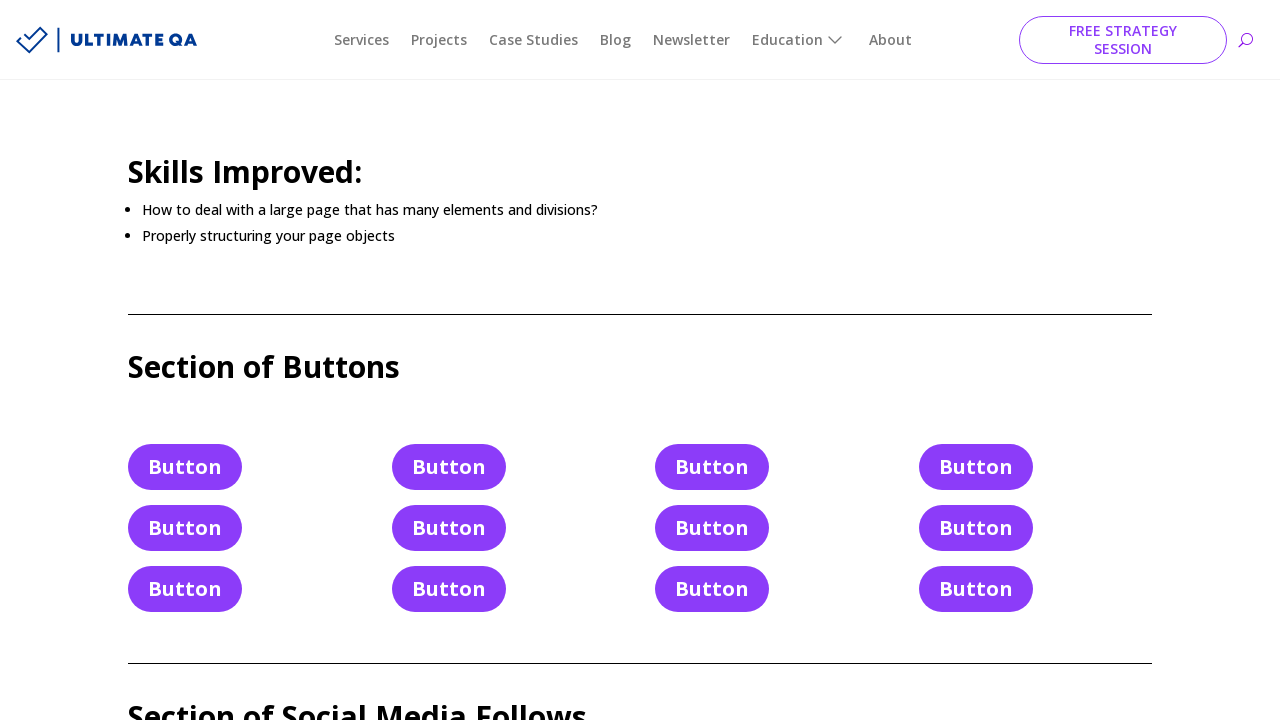